Tests nested iframes by navigating through multiple frame levels and verifying content visibility

Starting URL: https://the-internet.herokuapp.com

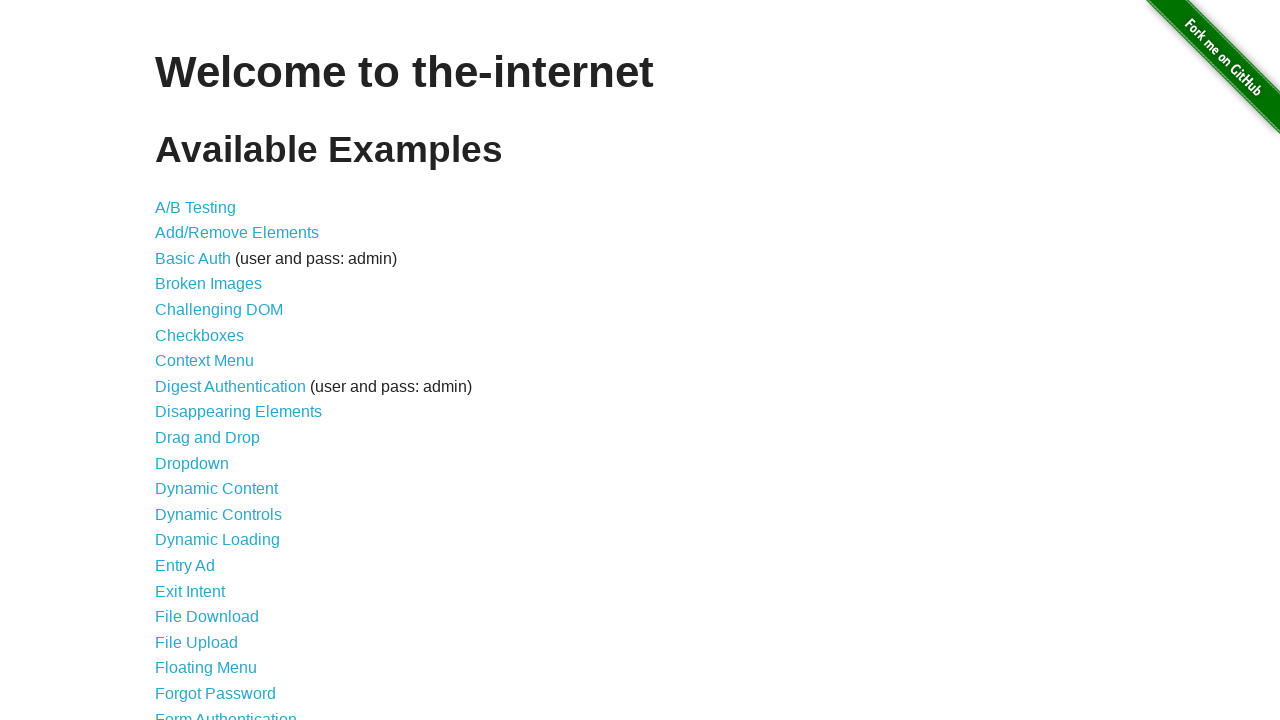

Clicked on frames link at (182, 361) on [href="/frames"]
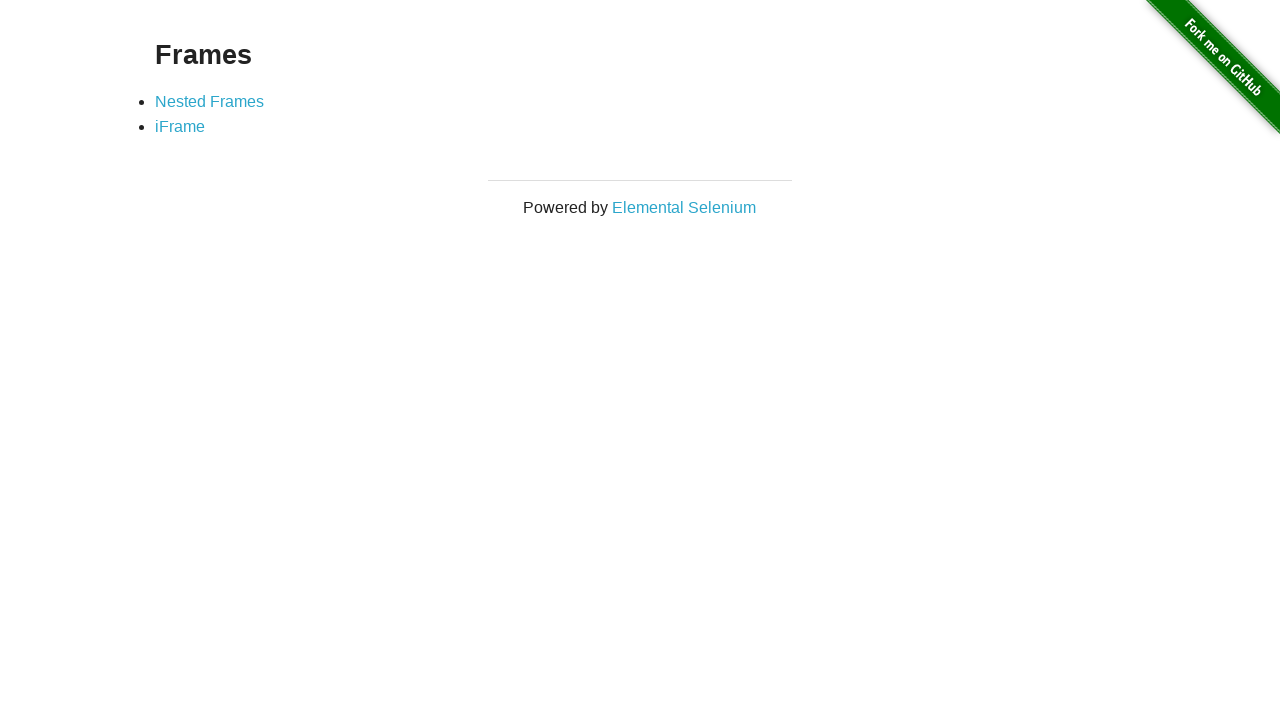

Clicked on nested frames link at (210, 101) on [href="/nested_frames"]
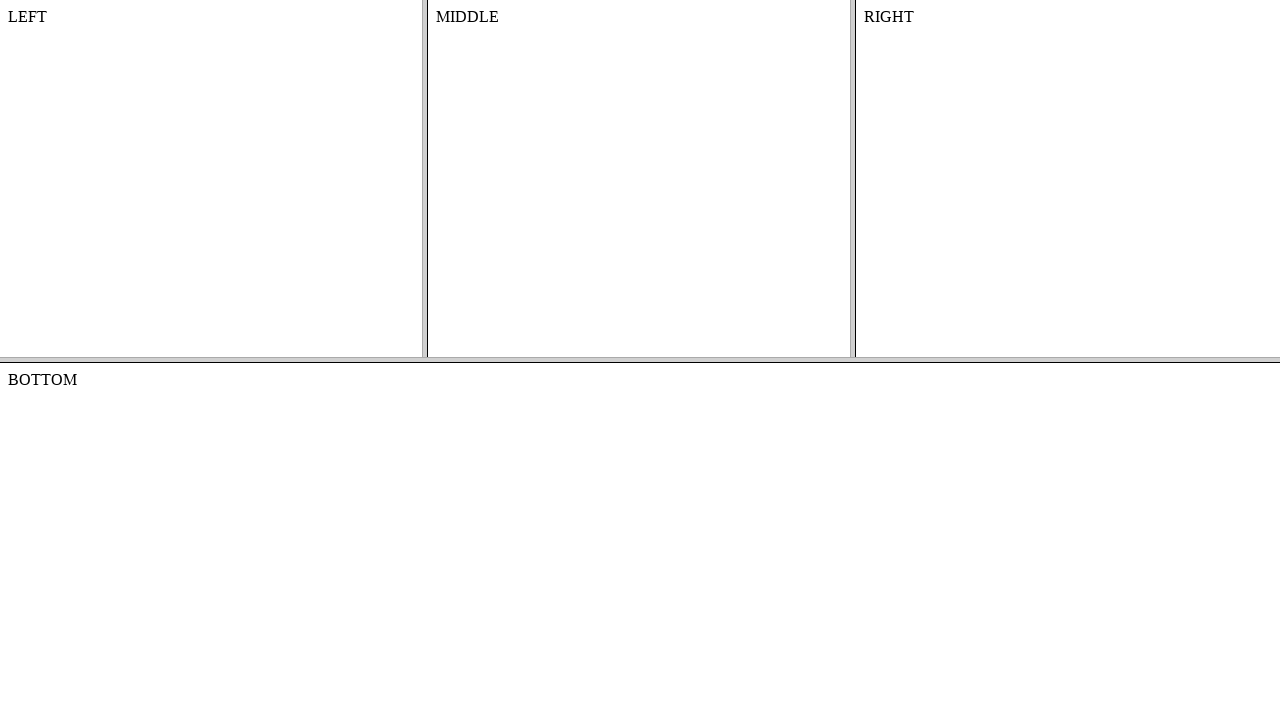

Located top frame
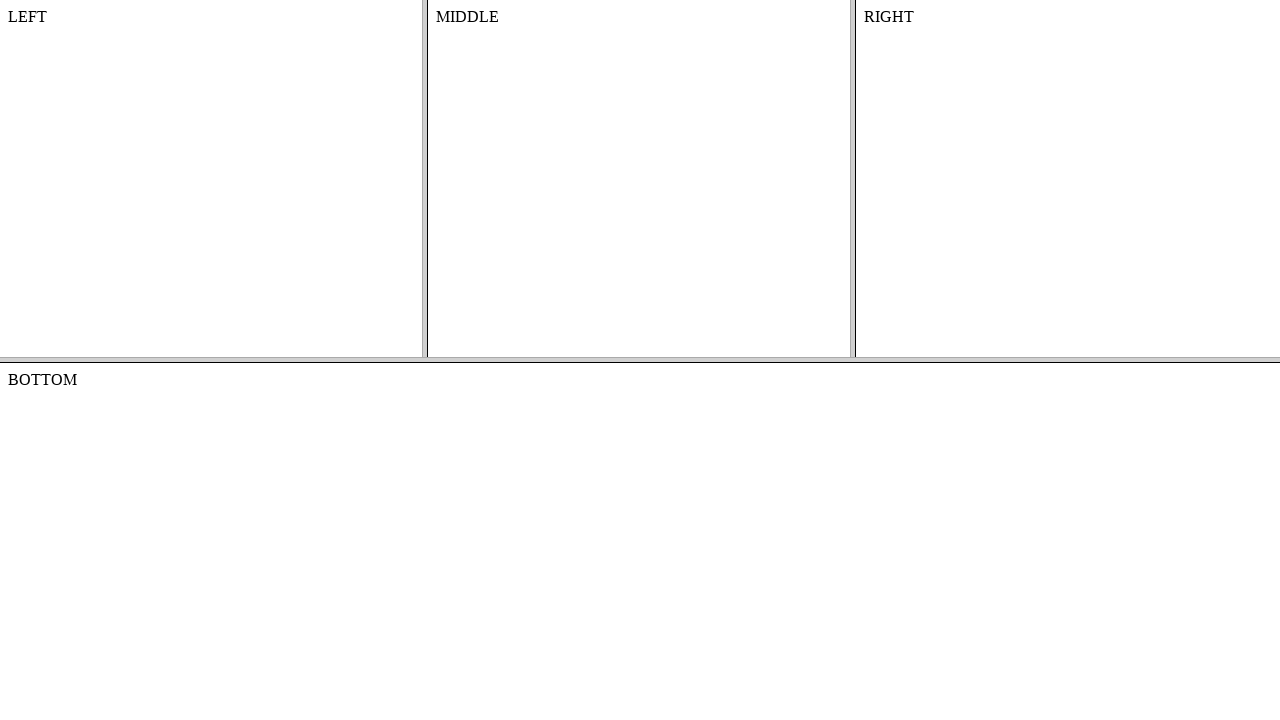

Located right frame nested within top frame
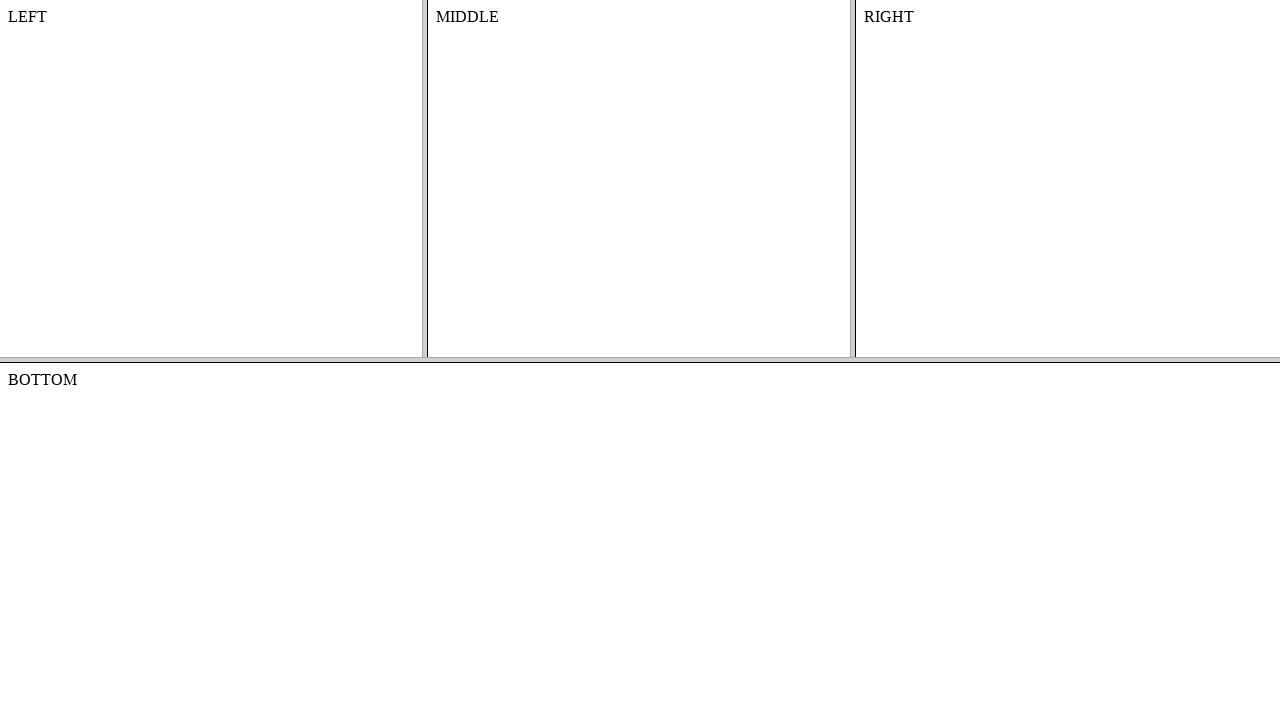

Verified body element is visible in right nested frame
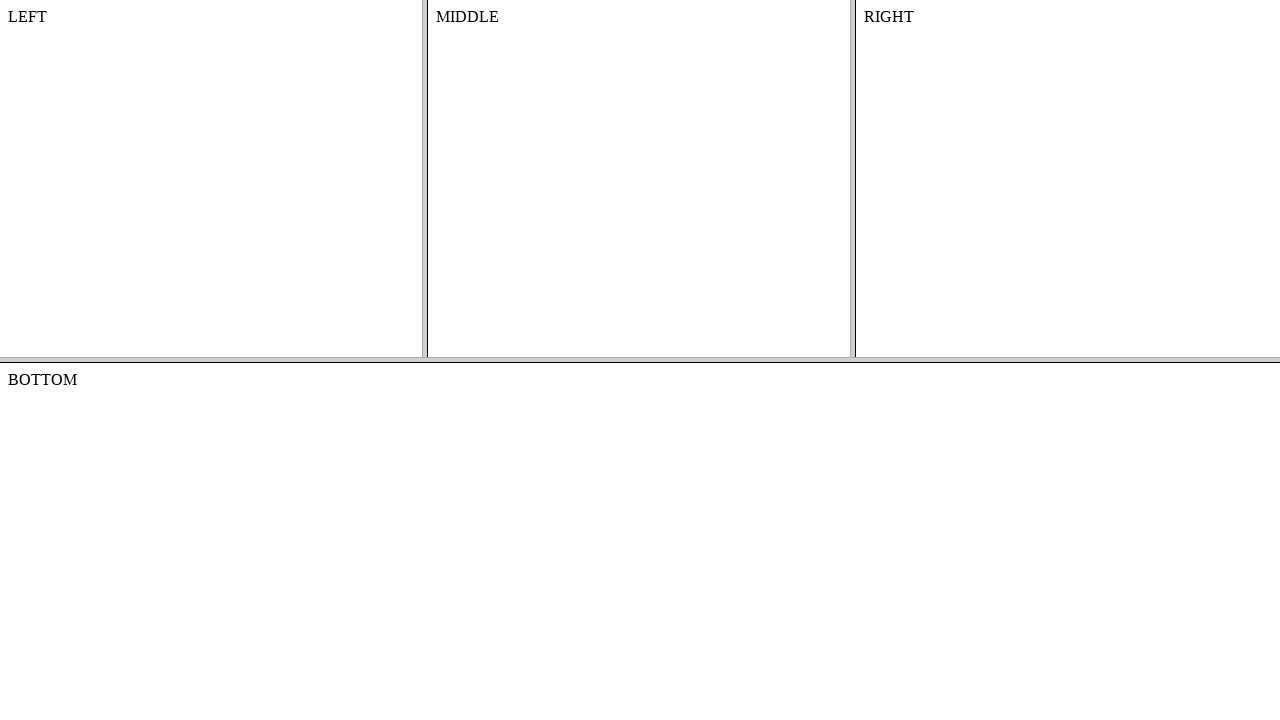

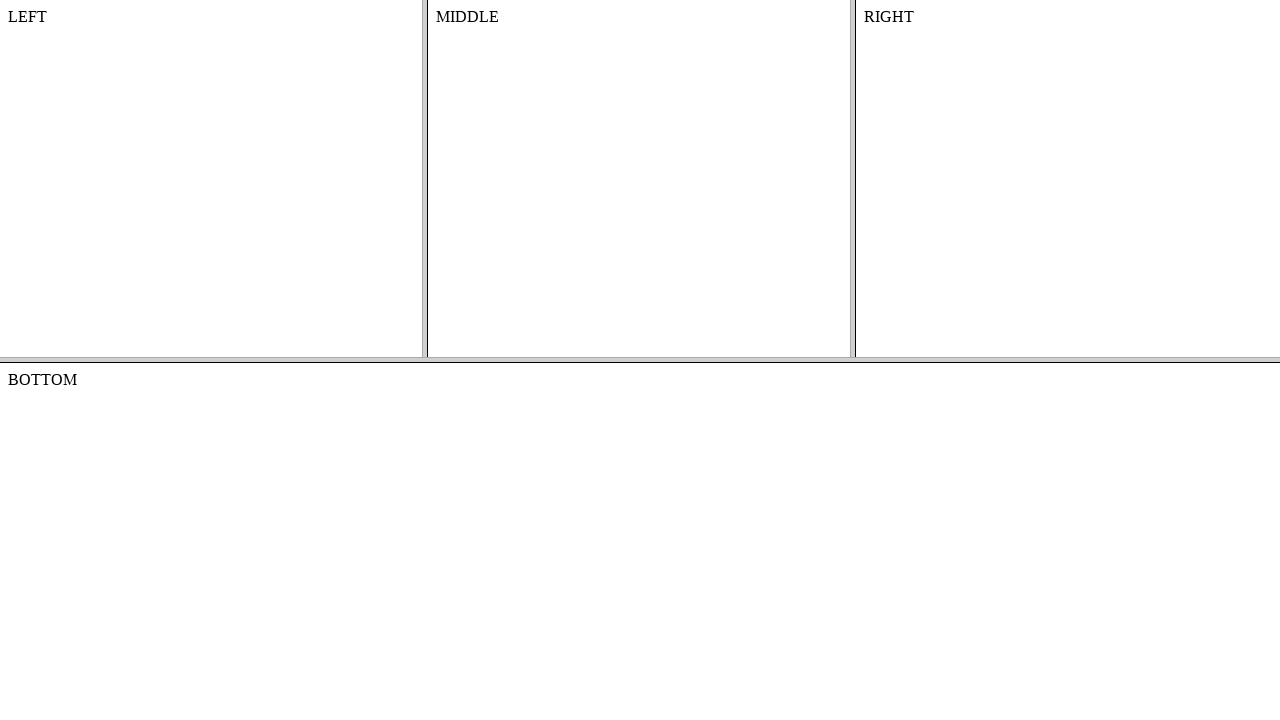